Tests table iteration by finding a specific course in a table and verifying its price

Starting URL: https://rahulshettyacademy.com/AutomationPractice/

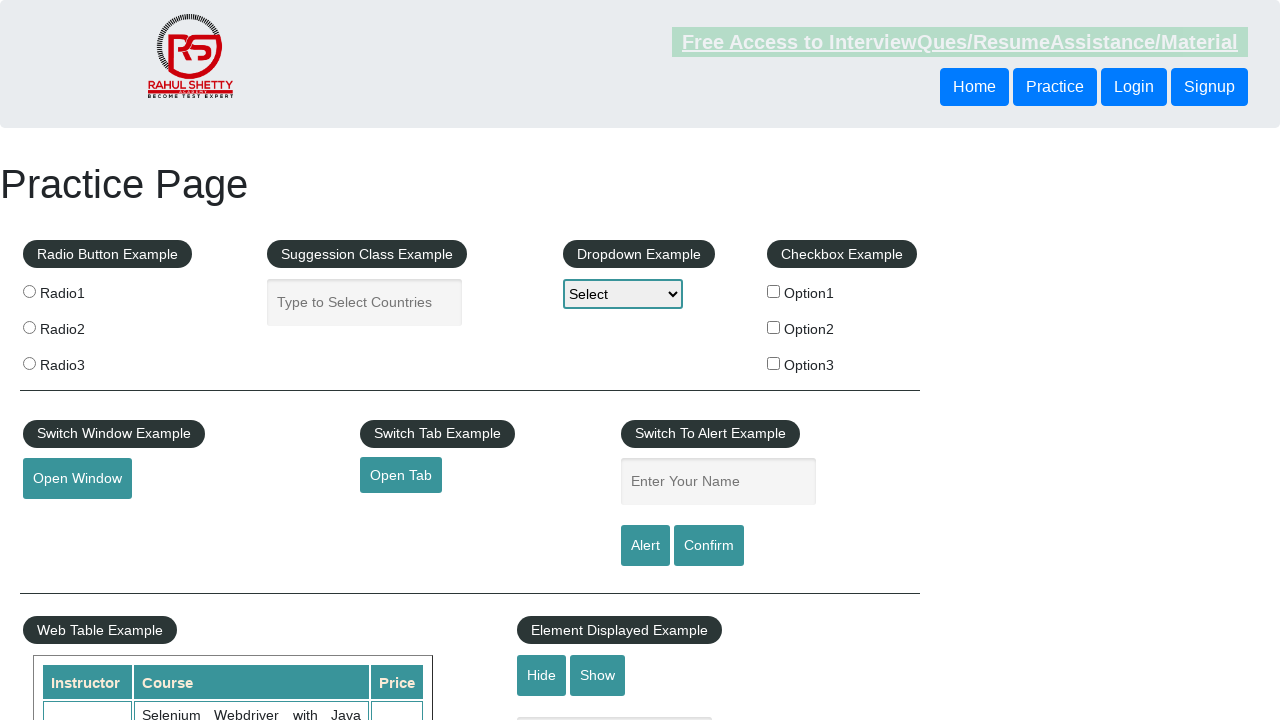

Navigated to AutomationPractice page
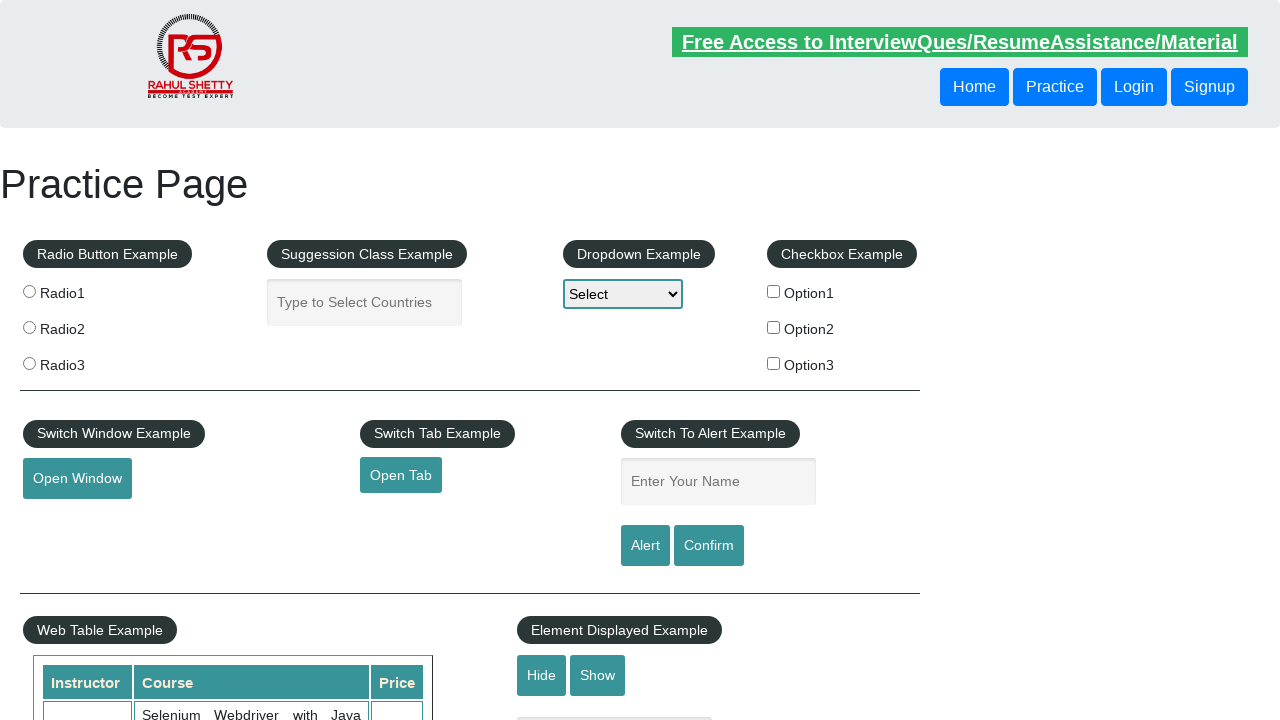

Located all course name cells in table
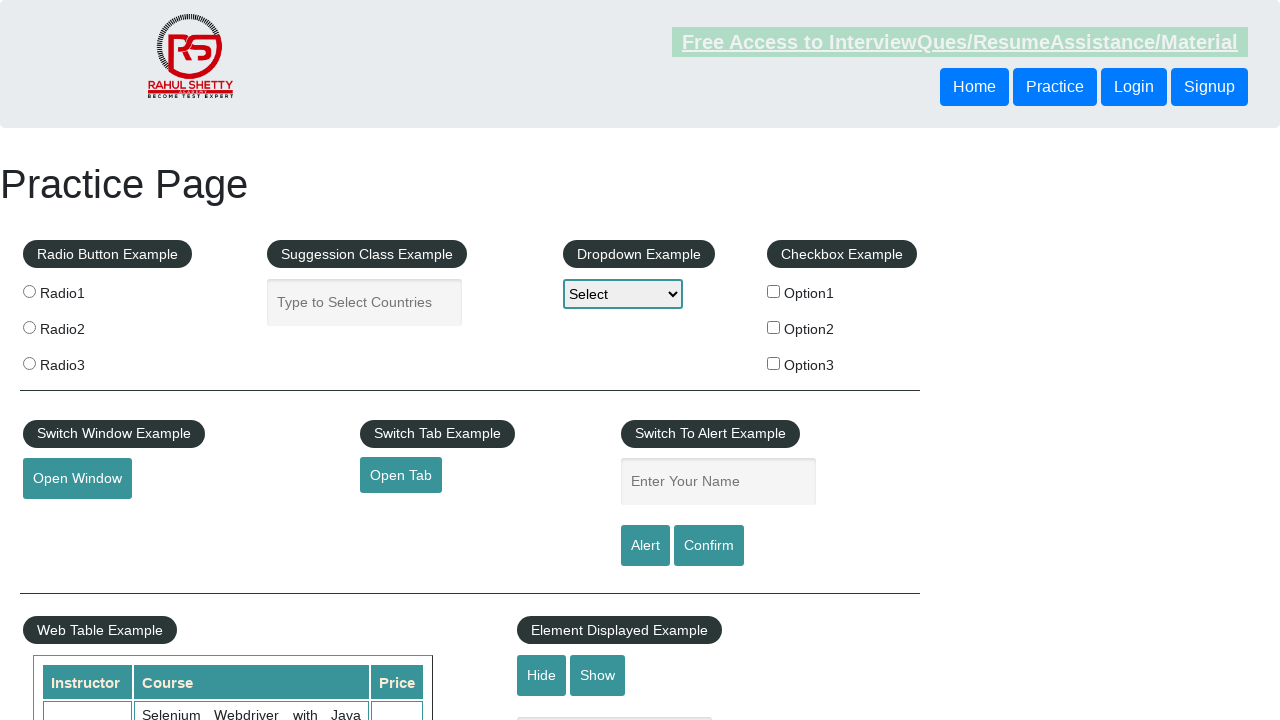

Read course text: 'Selenium Webdriver with Java Basics + Advanced + Interview Guide'
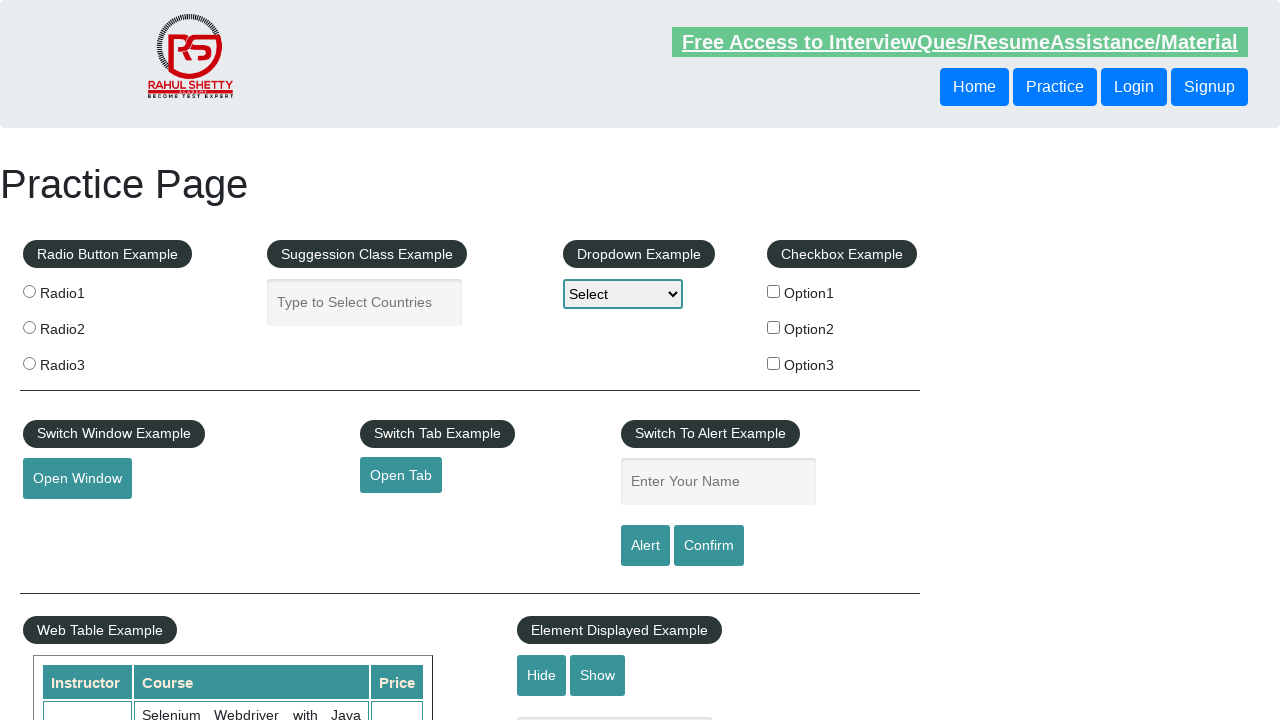

Read course text: 'Learn SQL in Practical + Database Testing from Scratch'
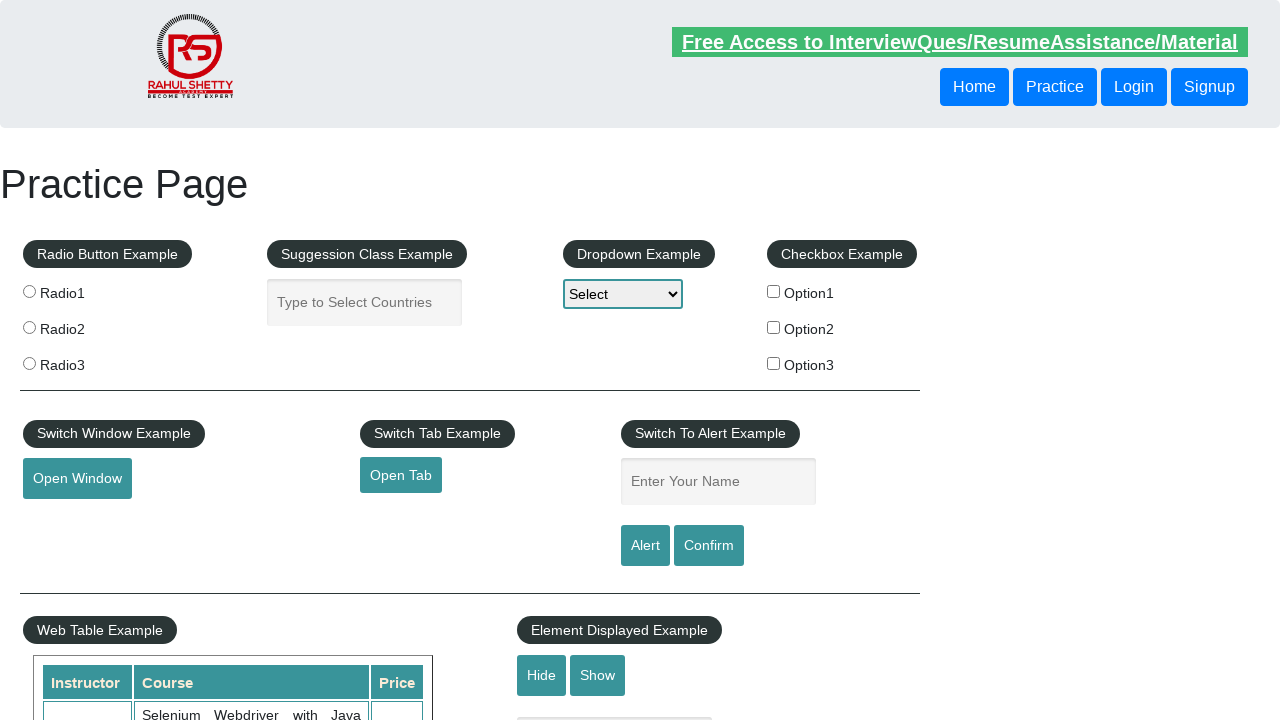

Read course text: 'Appium (Selenium) - Mobile Automation Testing from Scratch'
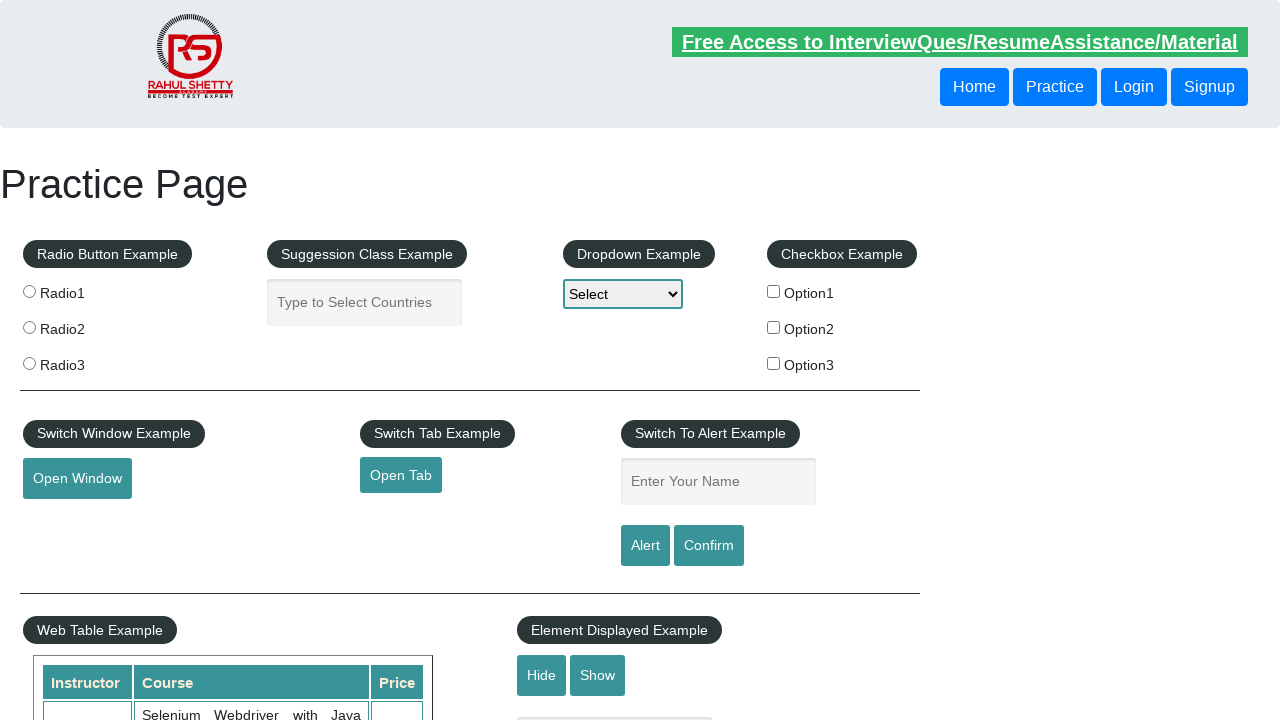

Read course text: 'WebSecurity Testing for Beginners-QA knowledge to next level'
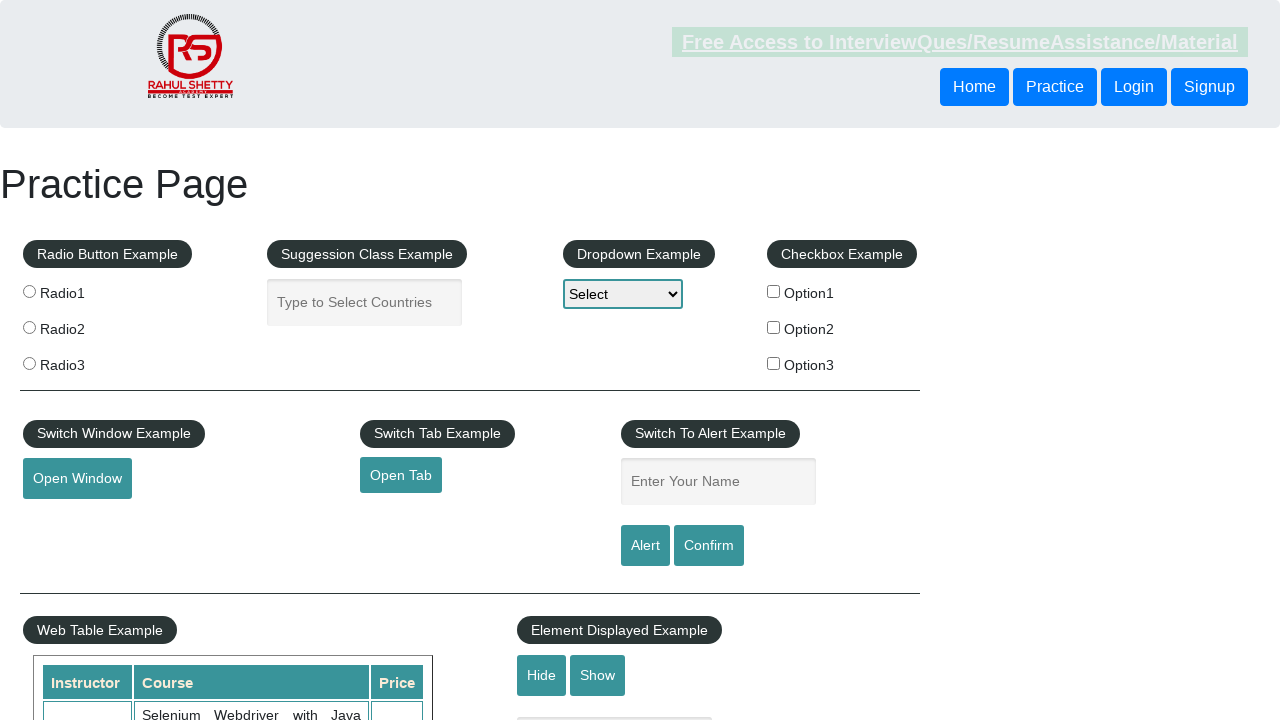

Read course text: 'Learn JMETER from Scratch - (Performance + Load) Testing Tool'
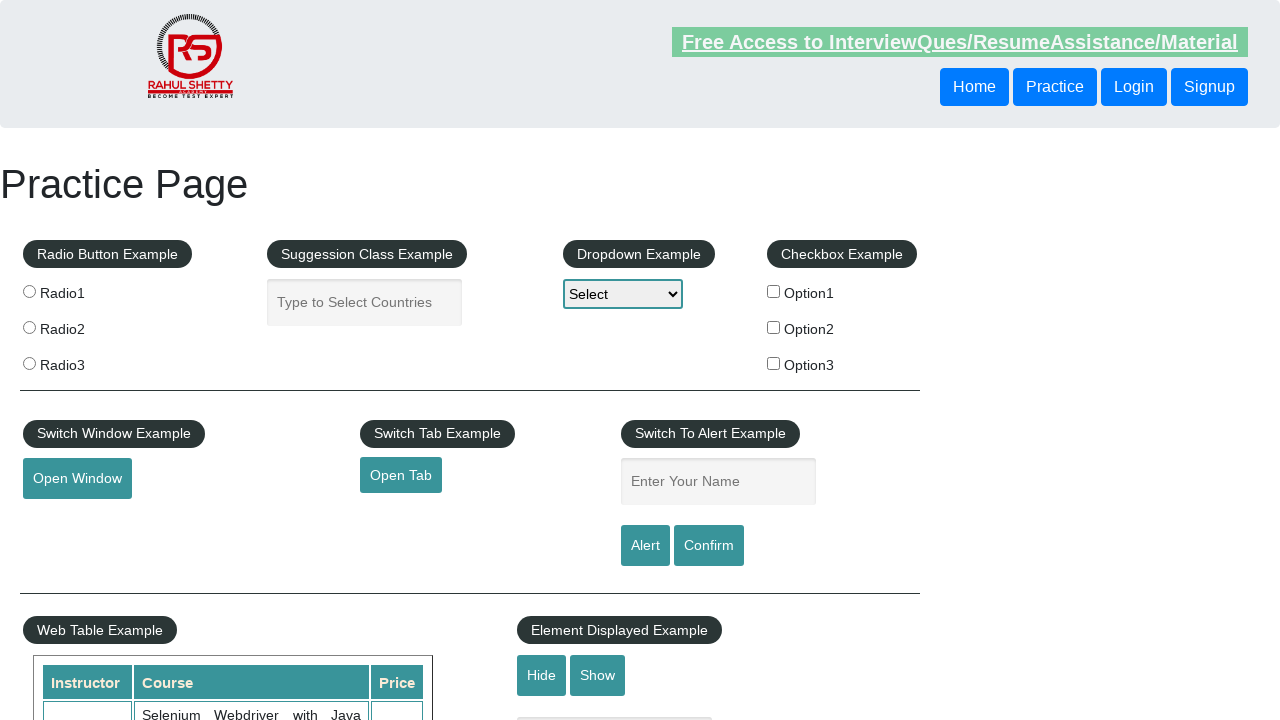

Read course text: 'WebServices / REST API Testing with SoapUI'
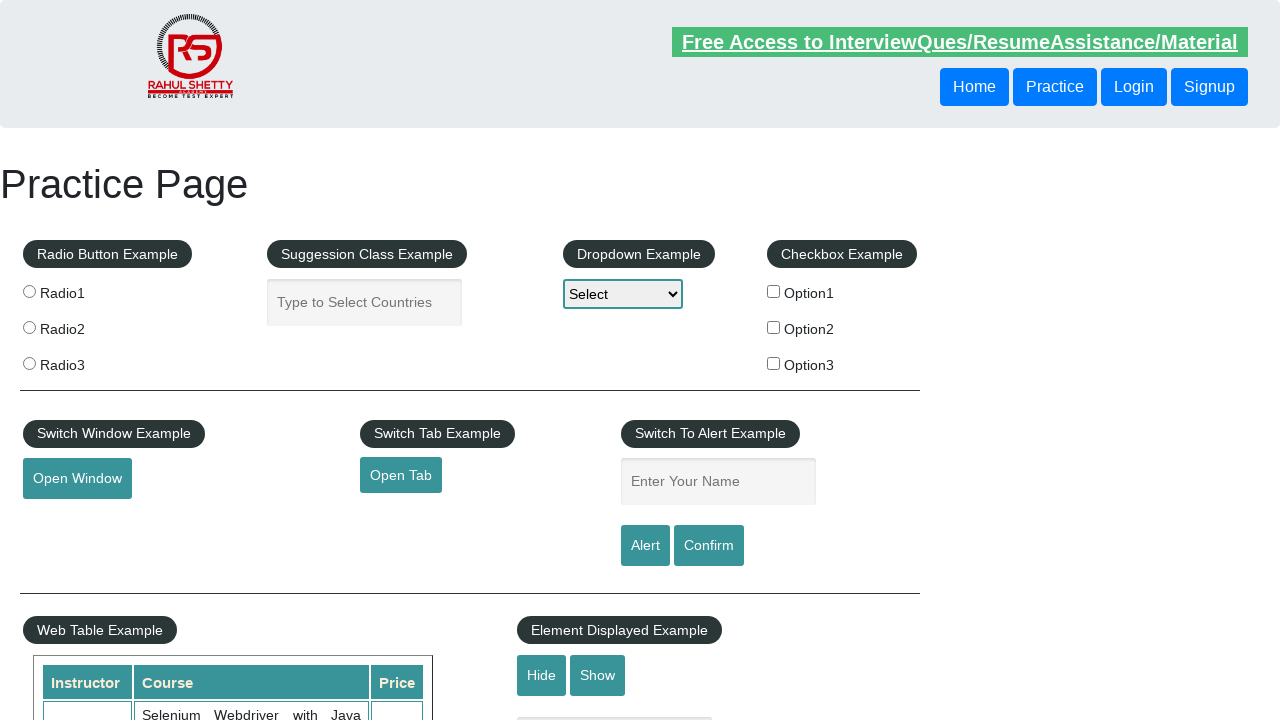

Read course text: 'QA Expert Course :Software Testing + Bugzilla + SQL + Agile'
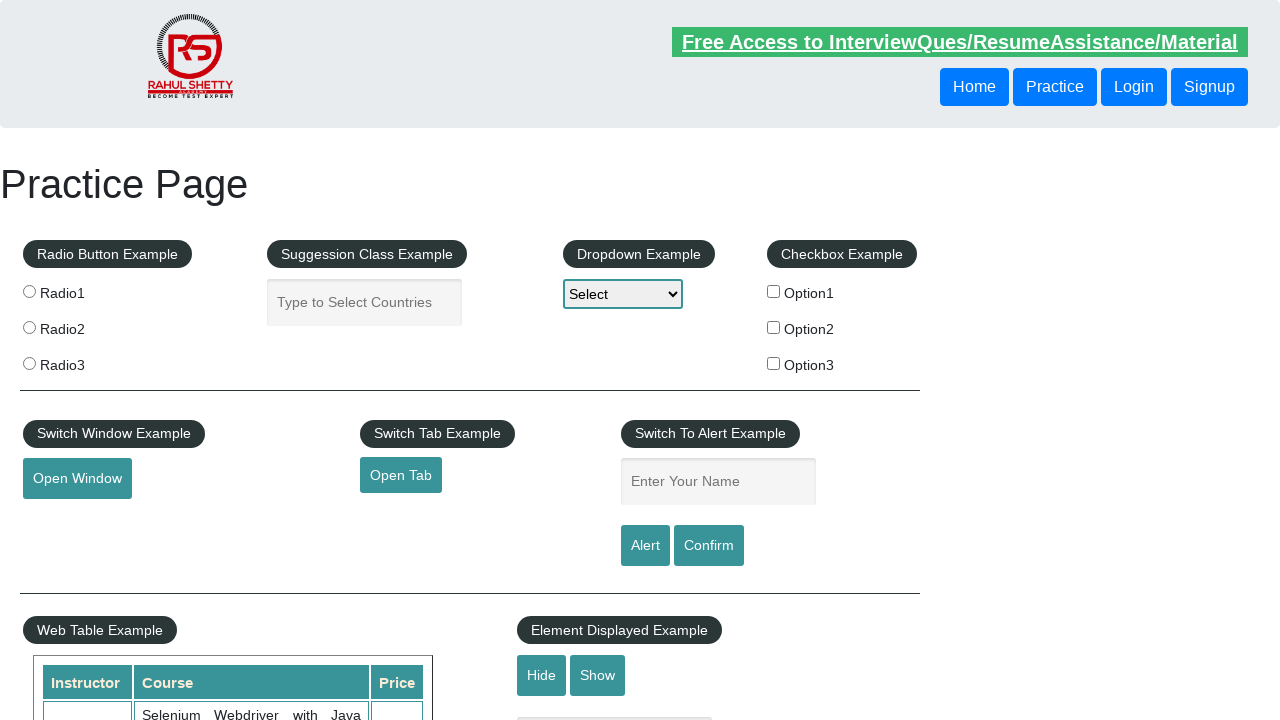

Read course text: 'Master Selenium Automation in simple Python Language'
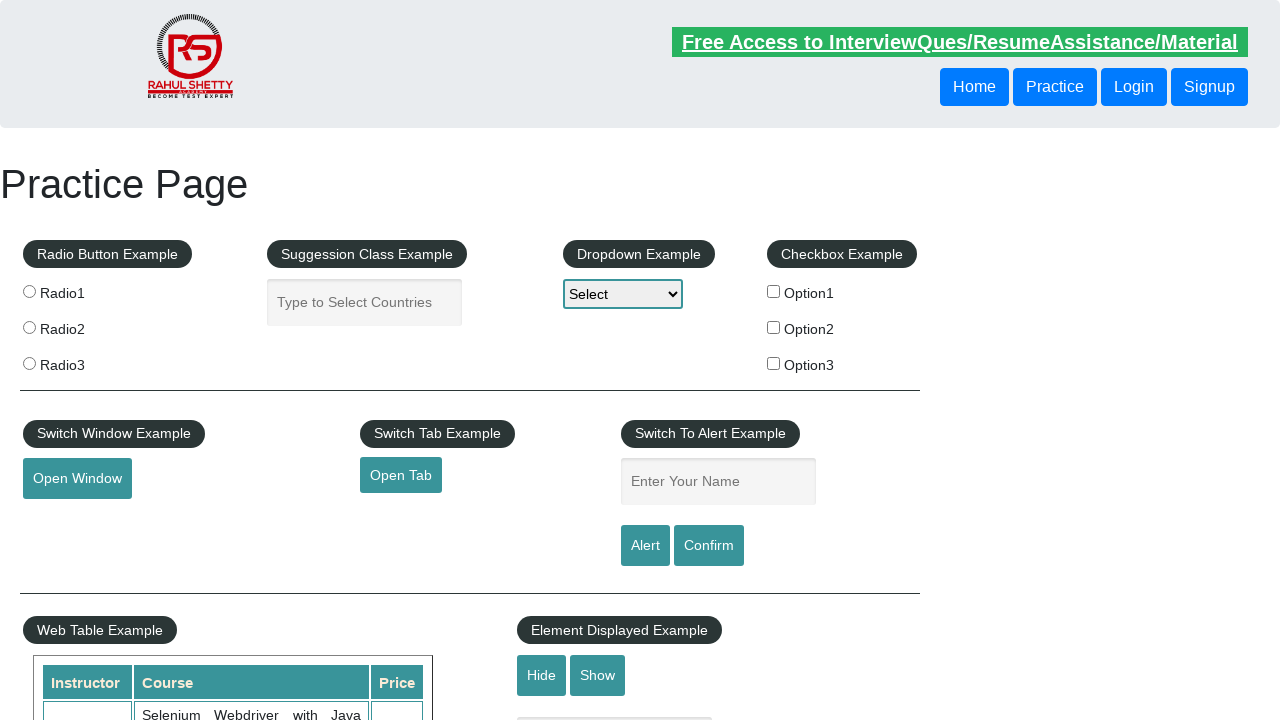

Found Python course in table, retrieved corresponding price cell
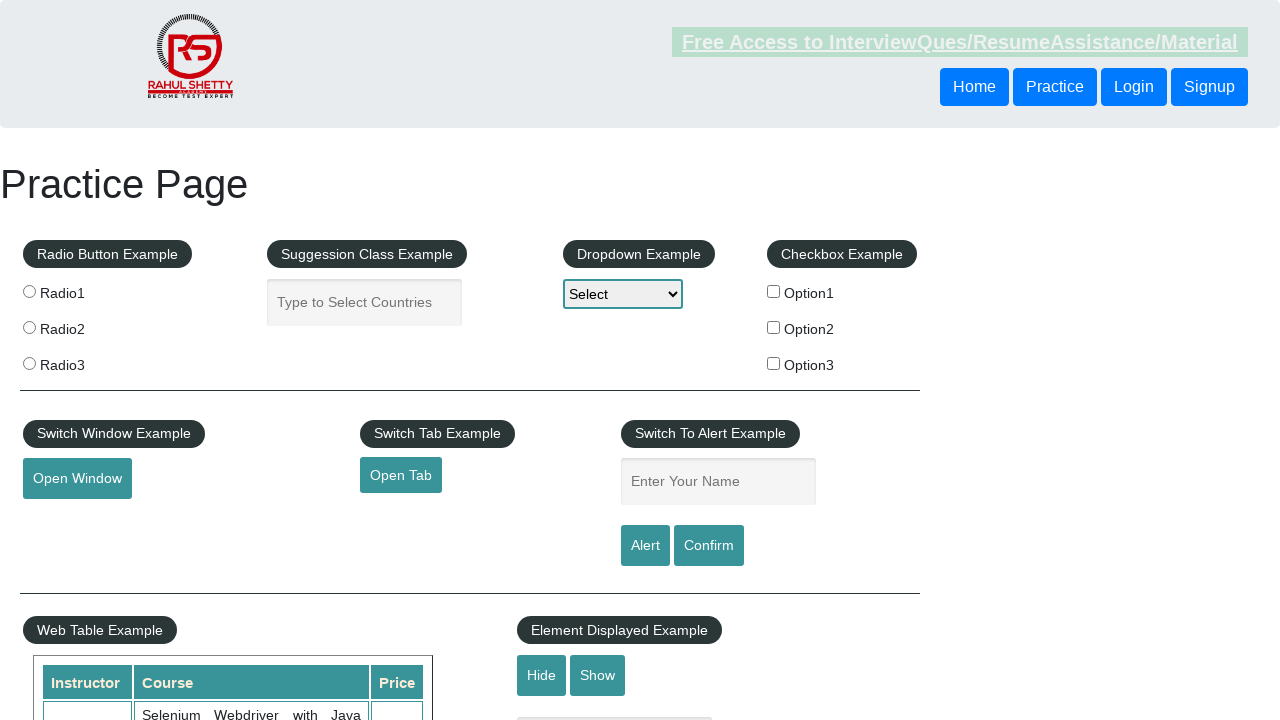

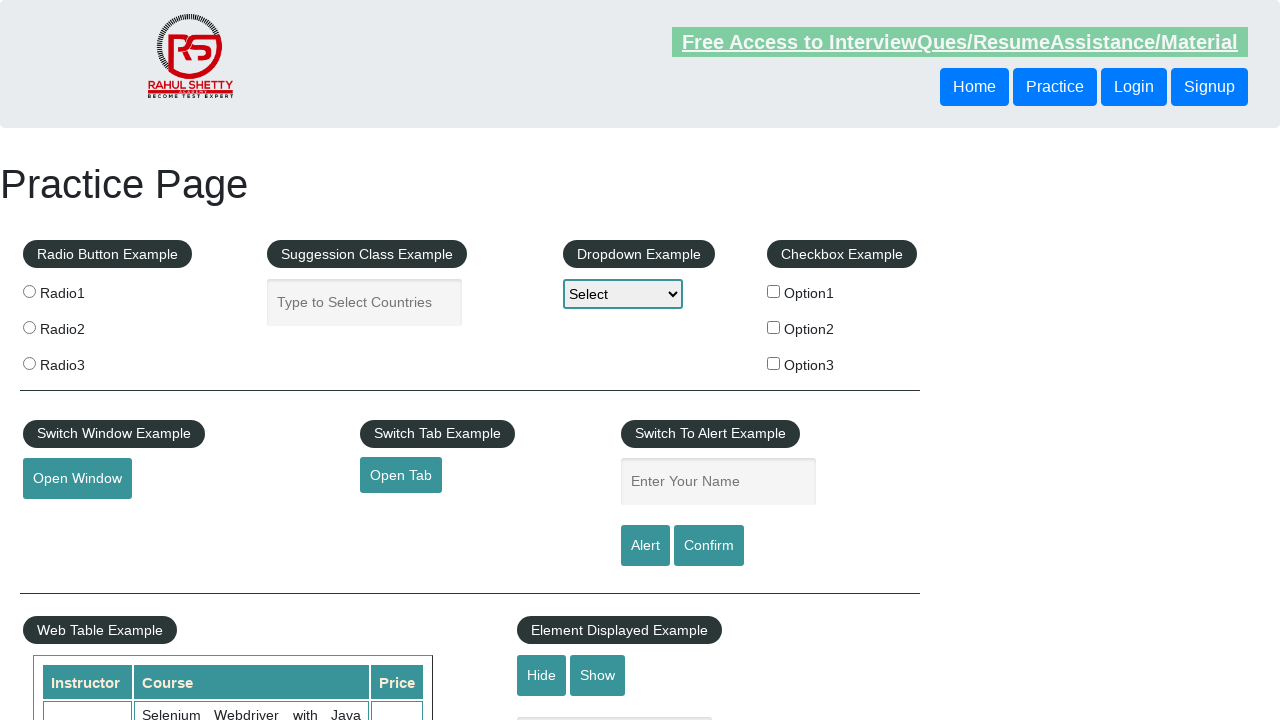